Tests opening multiple browser tabs and navigating to different websites in each tab

Starting URL: https://www.thesouledstore.com

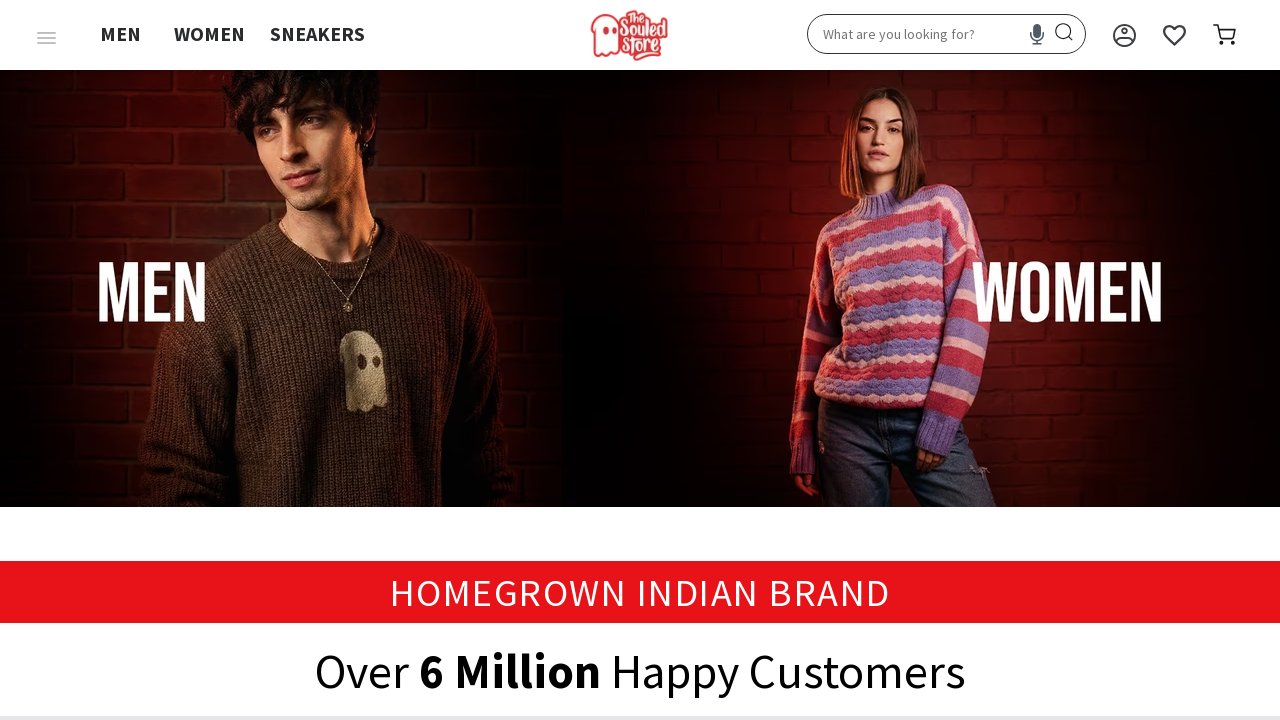

Opened new tab for Nike
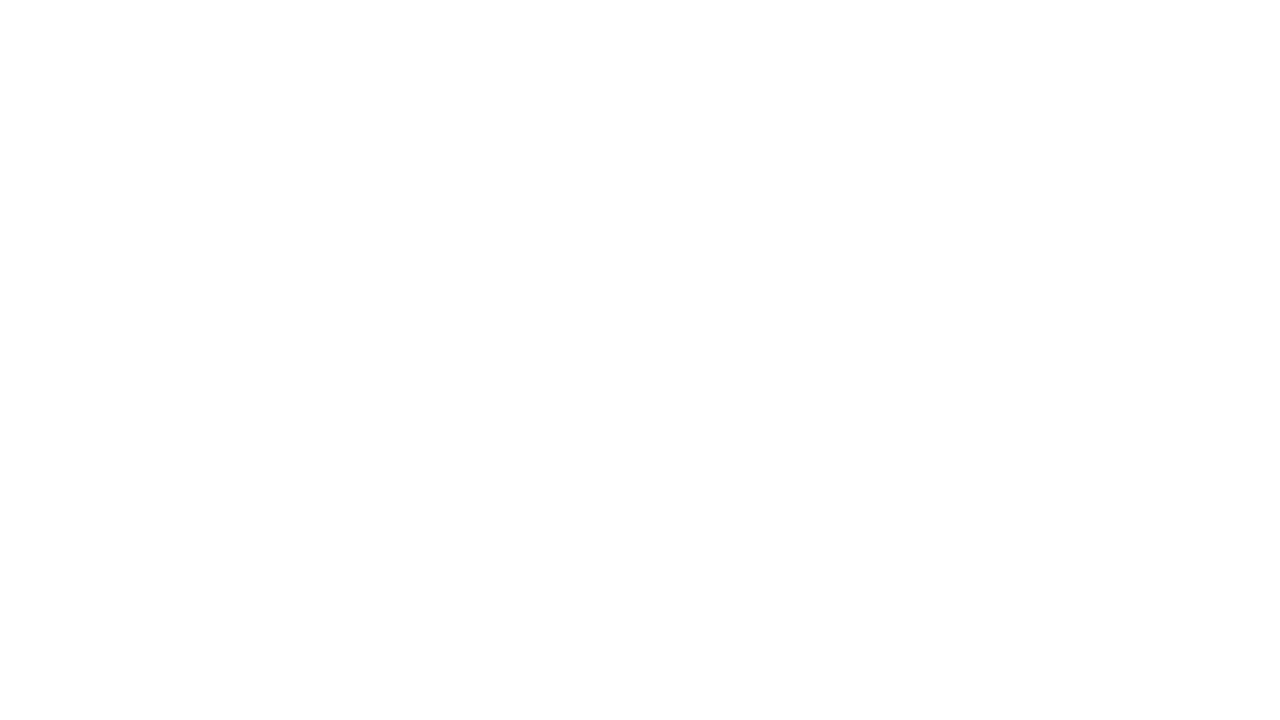

Navigated to Nike website in new tab
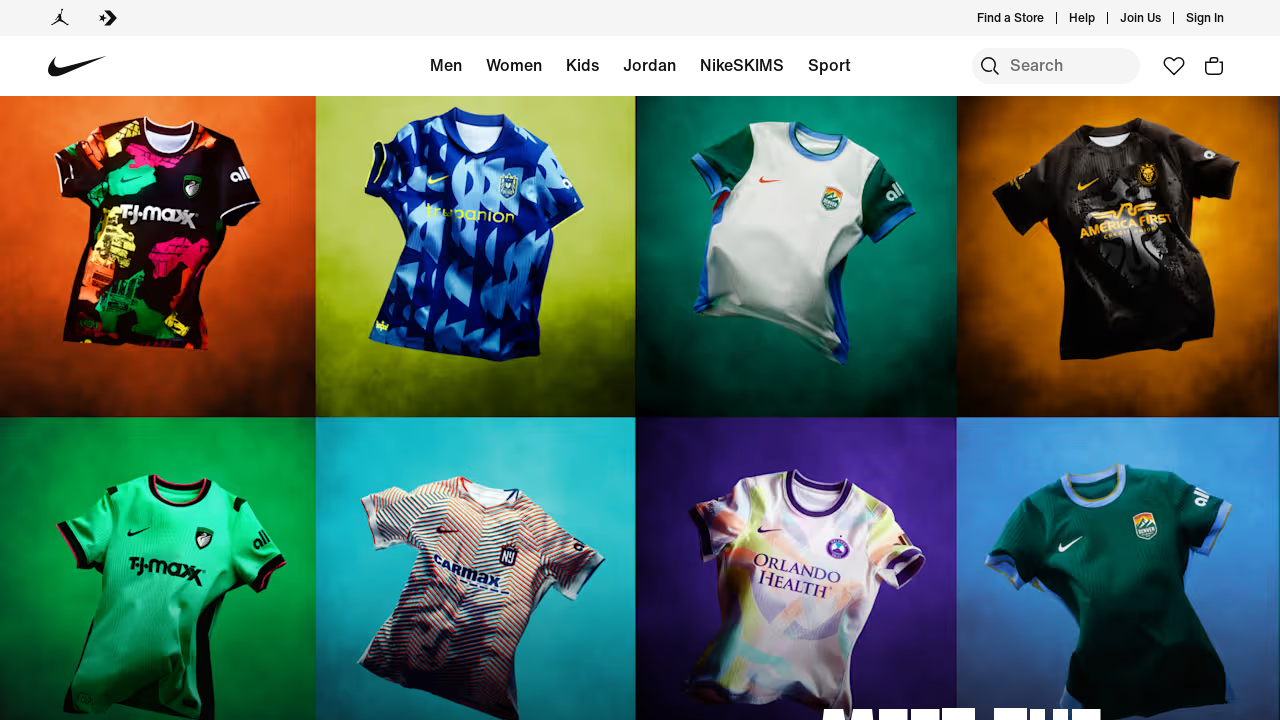

Opened new tab for Hotstar
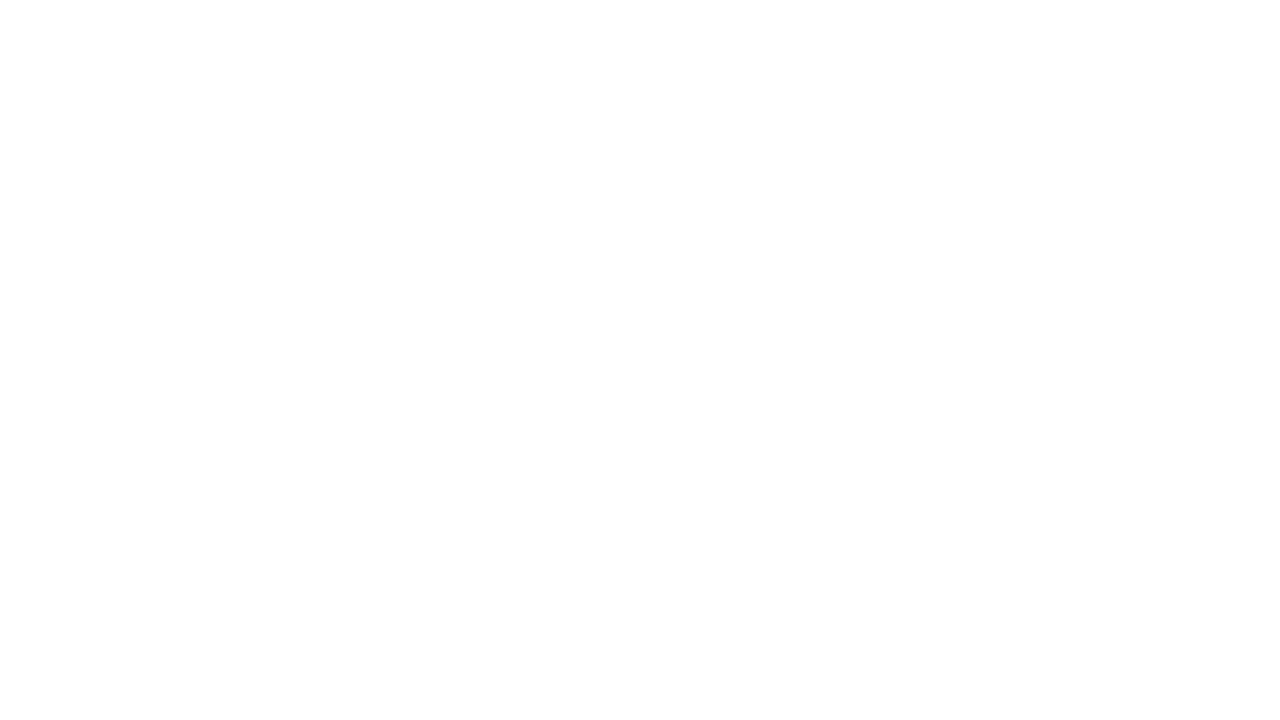

Navigated to Hotstar website in new tab
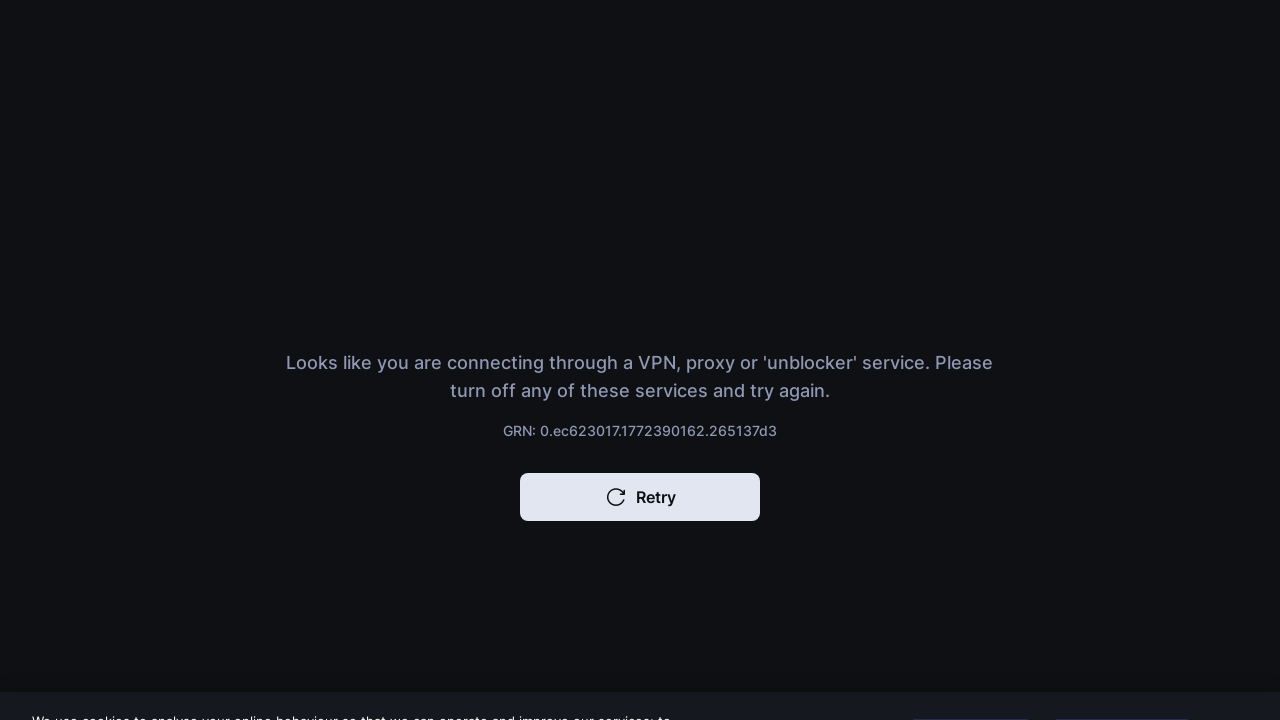

Opened additional new tab
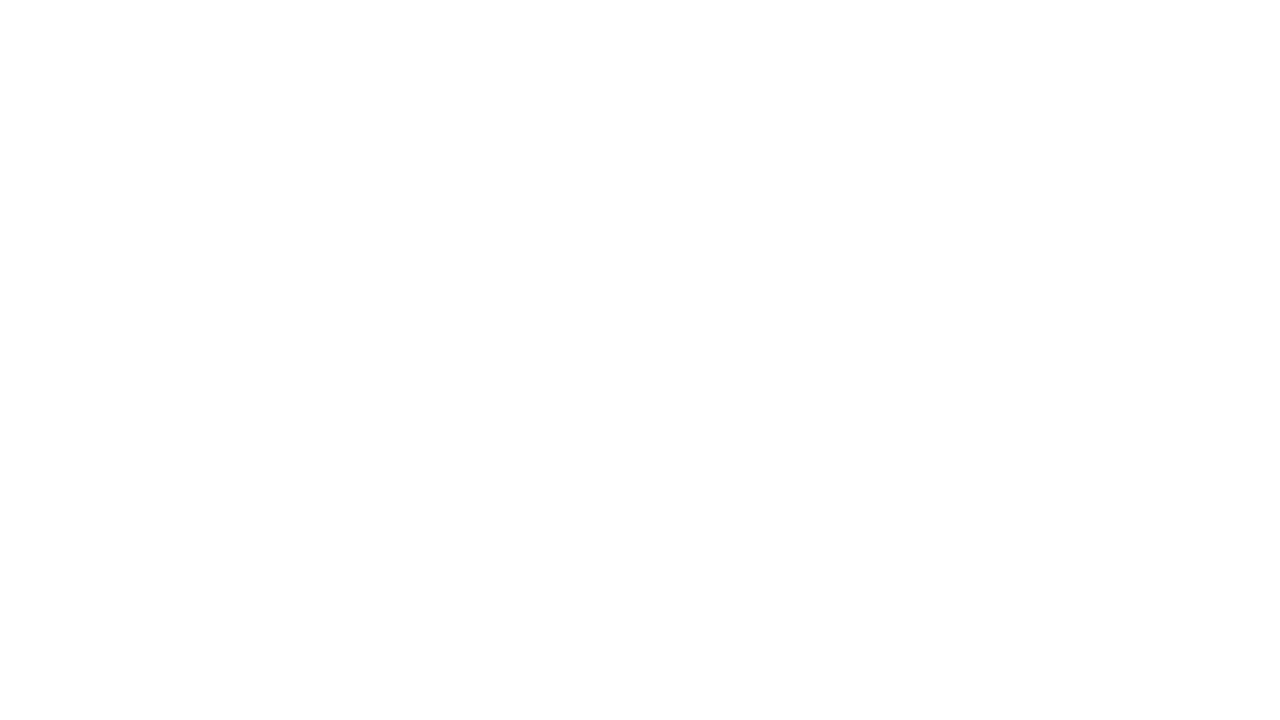

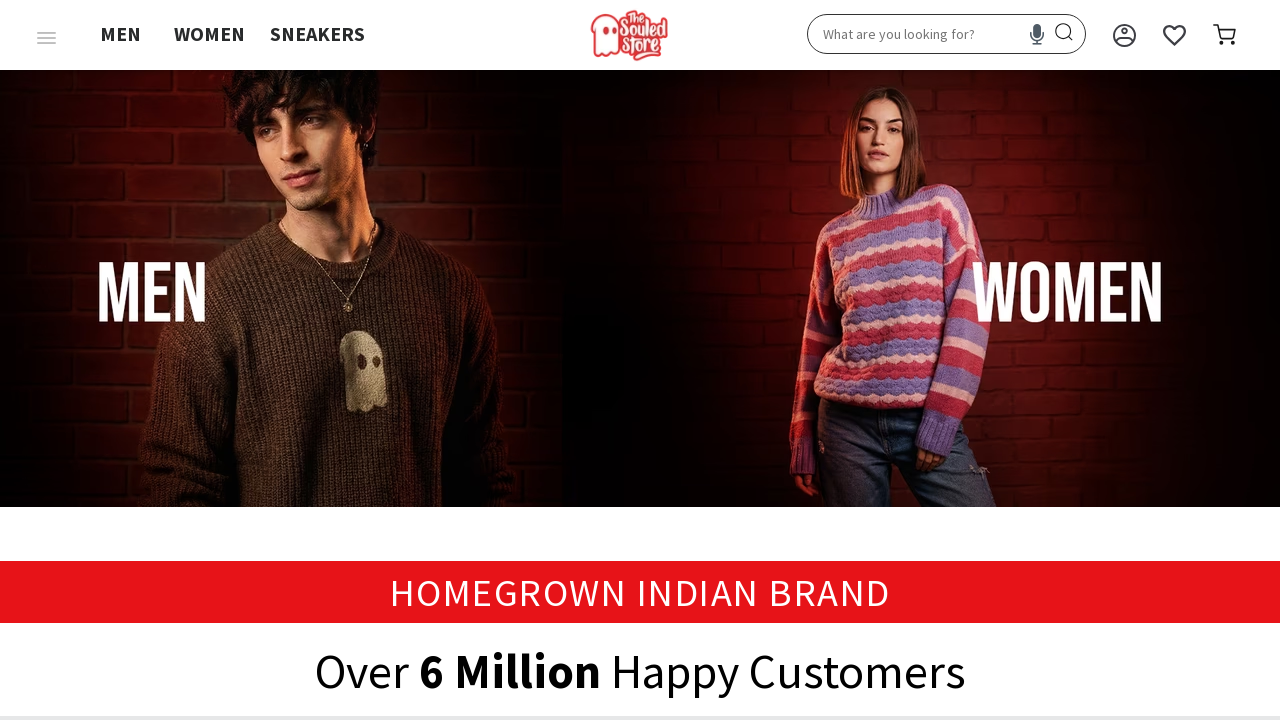